Tests the Discussion Forums footer link navigates to the correct page

Starting URL: https://scratch.mit.edu

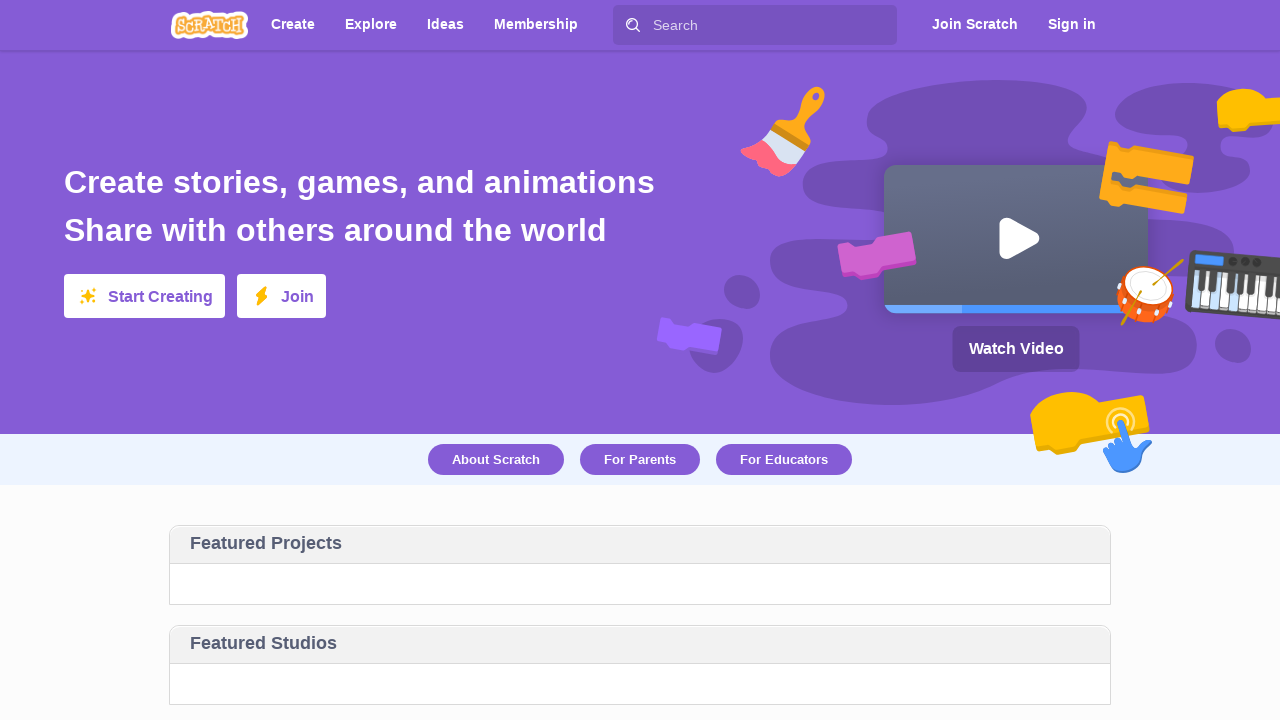

Waited for Scratch homepage to load - main tagline appeared
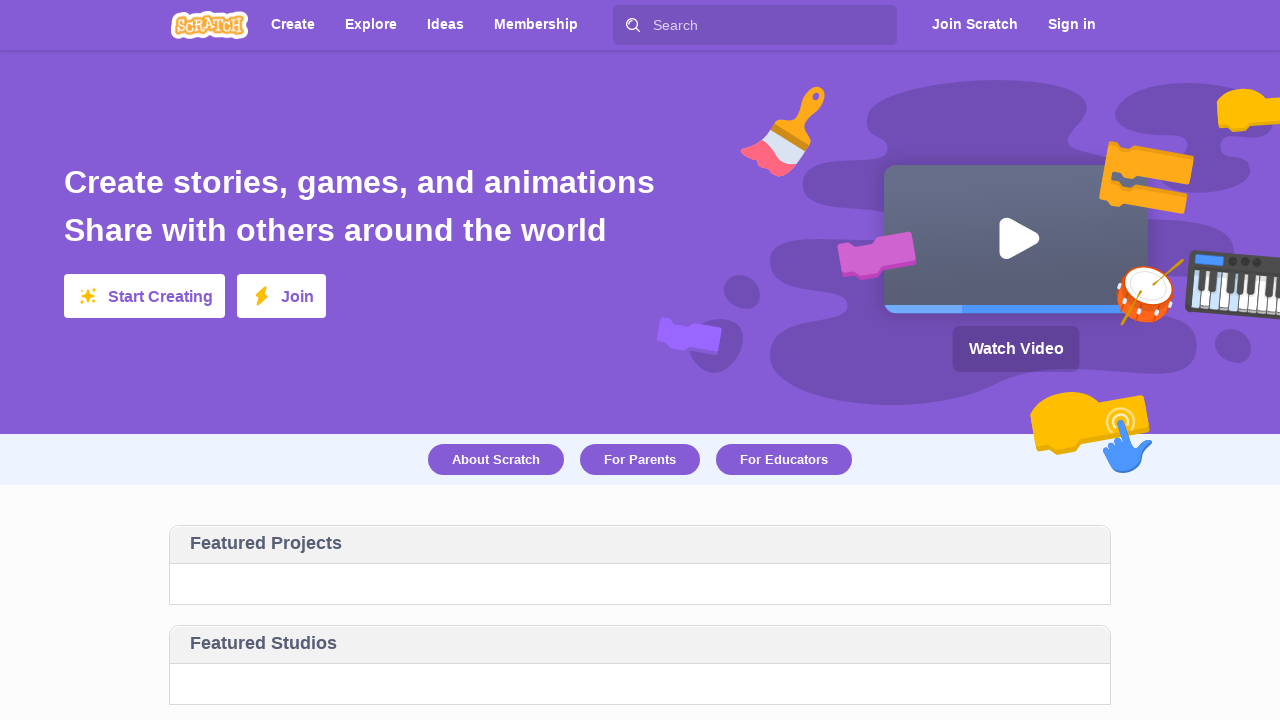

Clicked Discussion Forums link in footer at (422, 510) on text=Discussion Forums
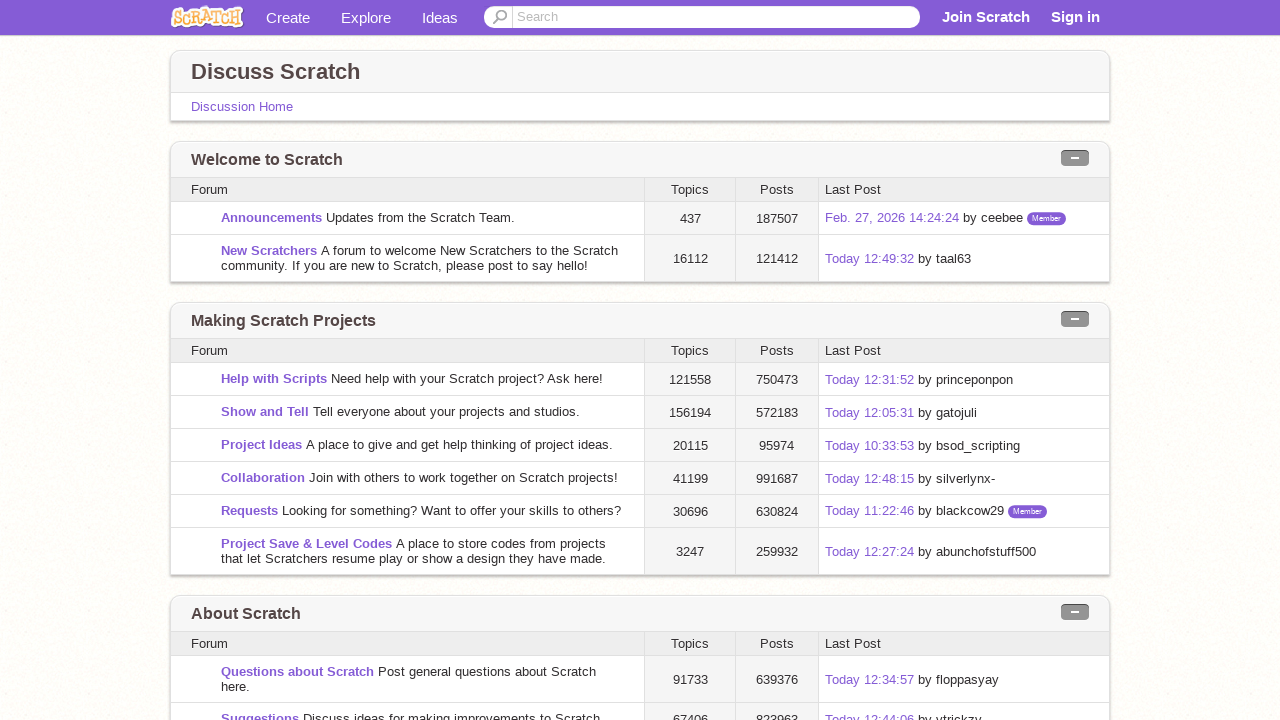

Verified navigation to Discussion Forums page - URL matches /discuss/ pattern
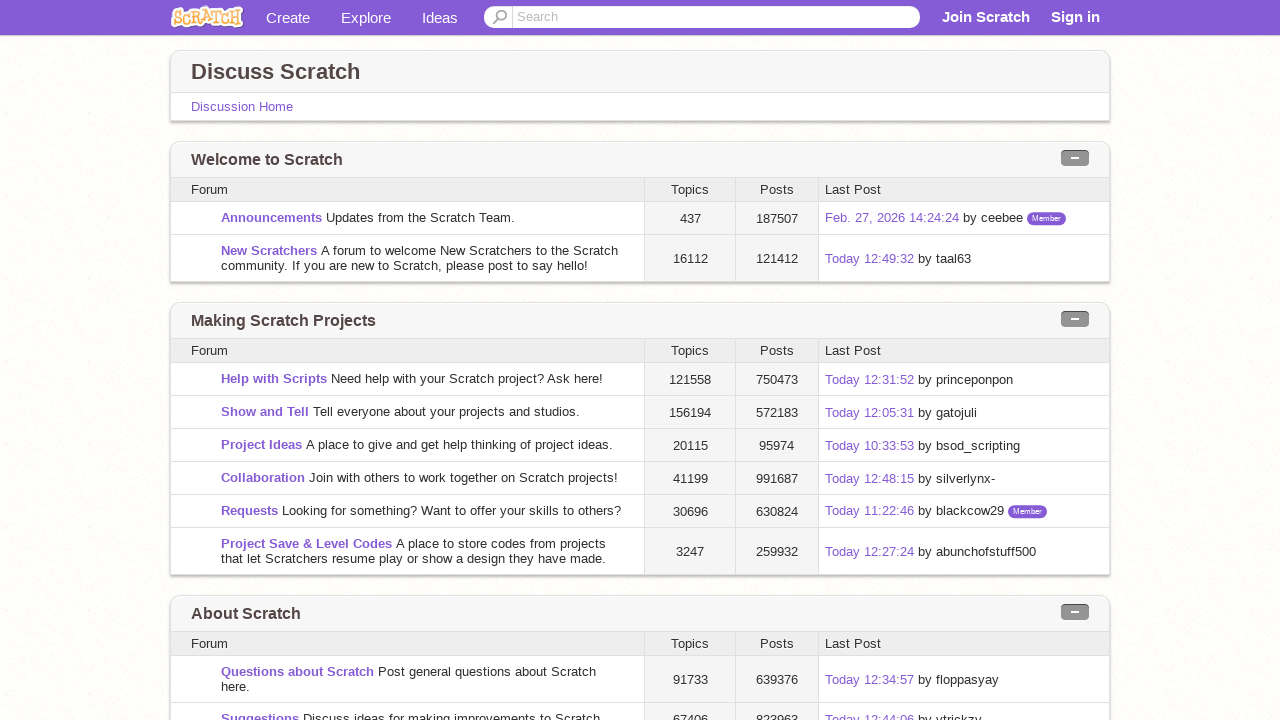

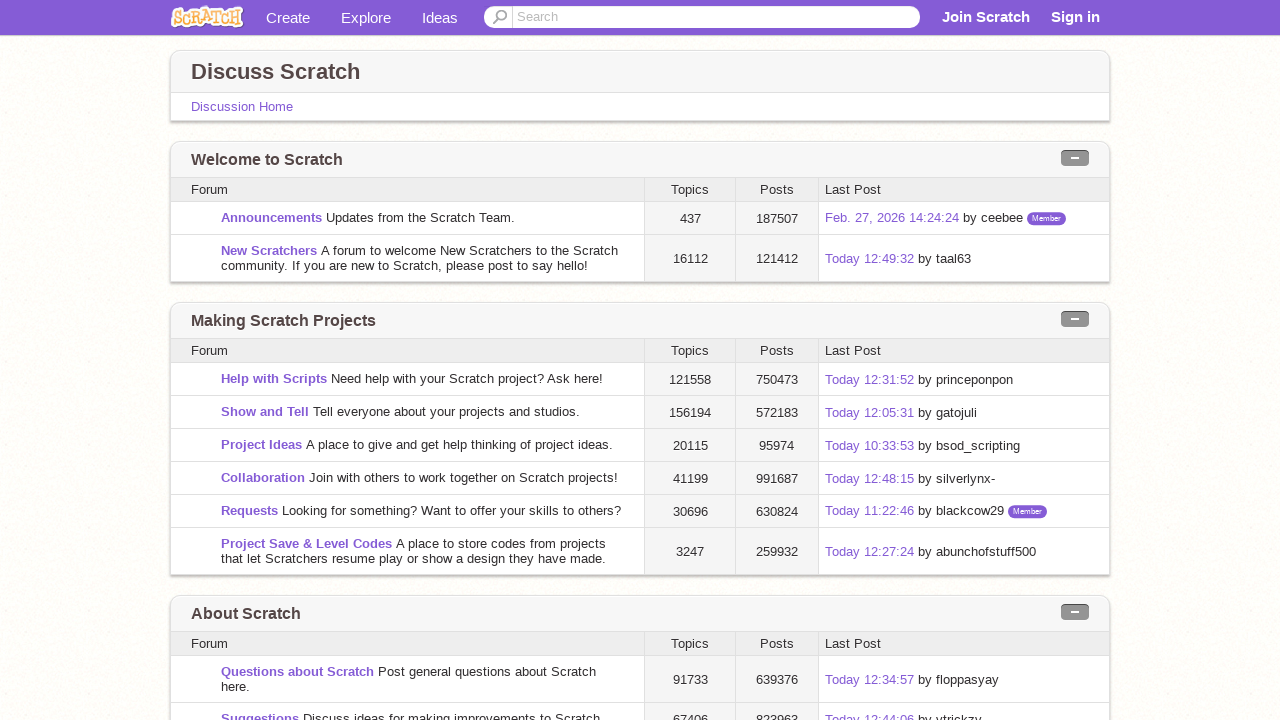